Tests browser window handling by clicking links that open new windows, using browser navigation (back/forward), and switching between multiple browser windows to verify content on each.

Starting URL: https://the-internet.herokuapp.com/

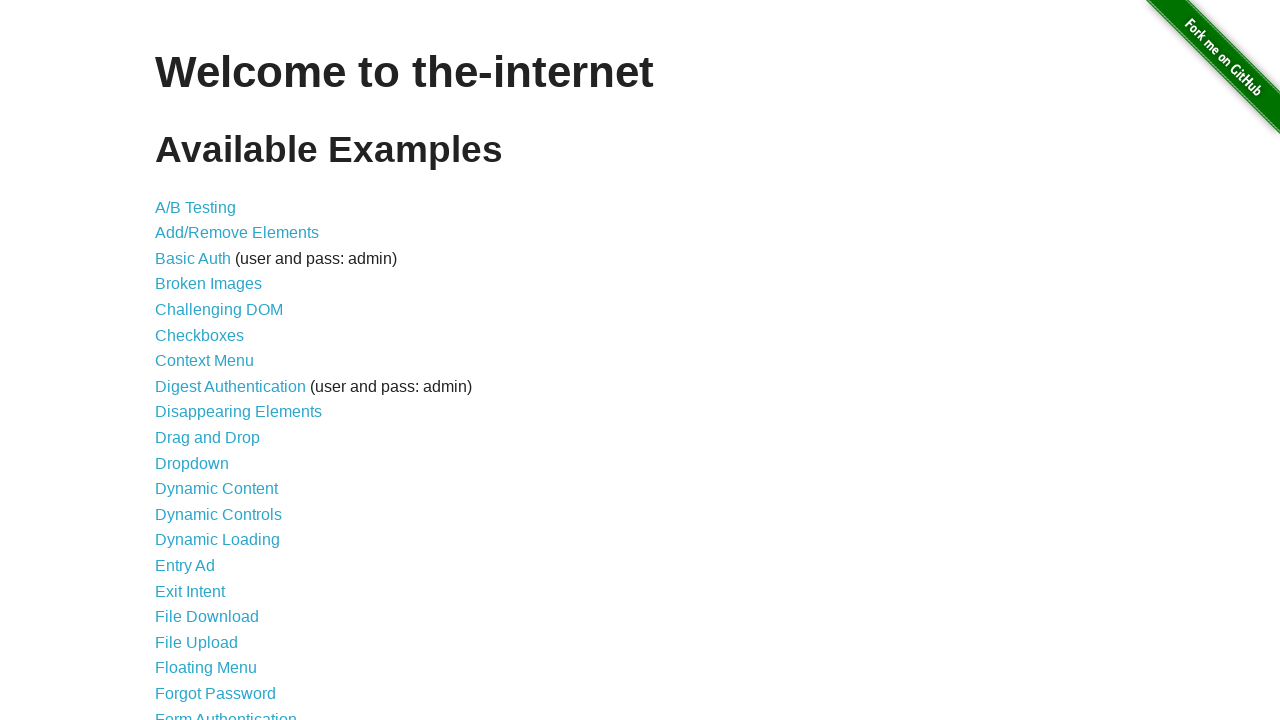

Clicked on 'Multiple Windows' link at (218, 369) on a[href='/windows']
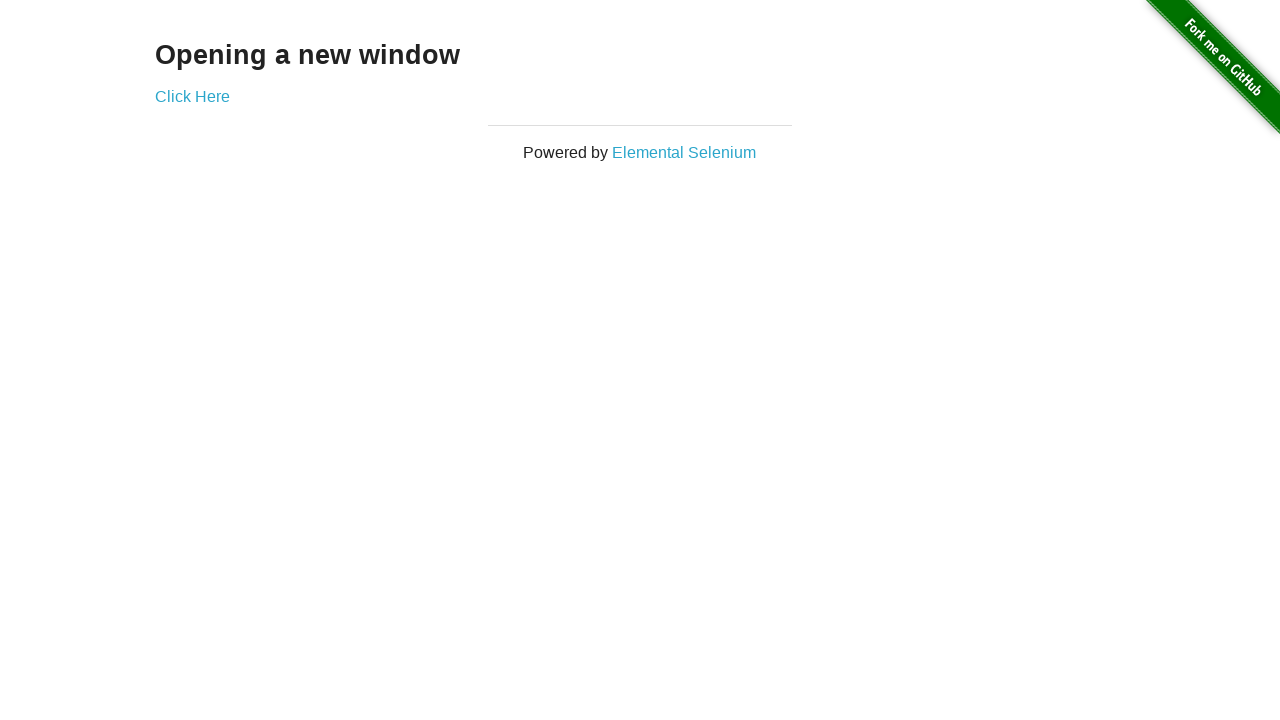

Clicked 'Click Here' link to open new window at (192, 96) on a[href='/windows/new']
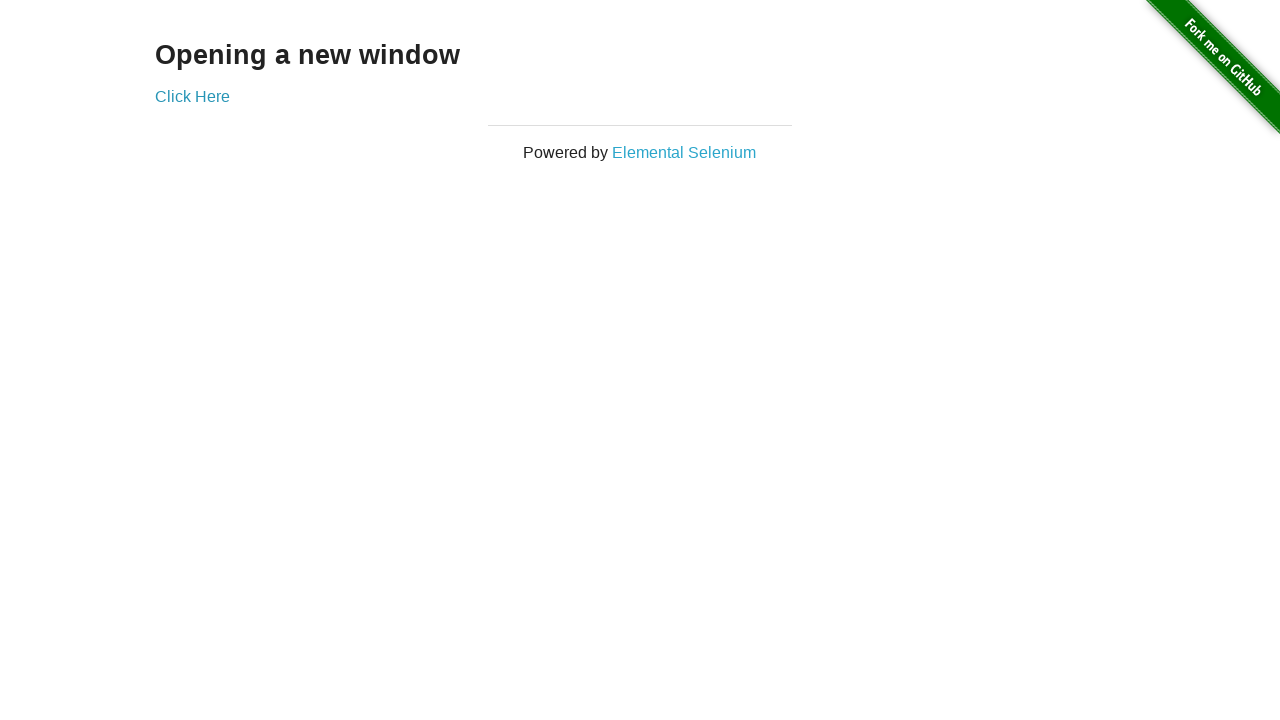

New window opened and page object captured
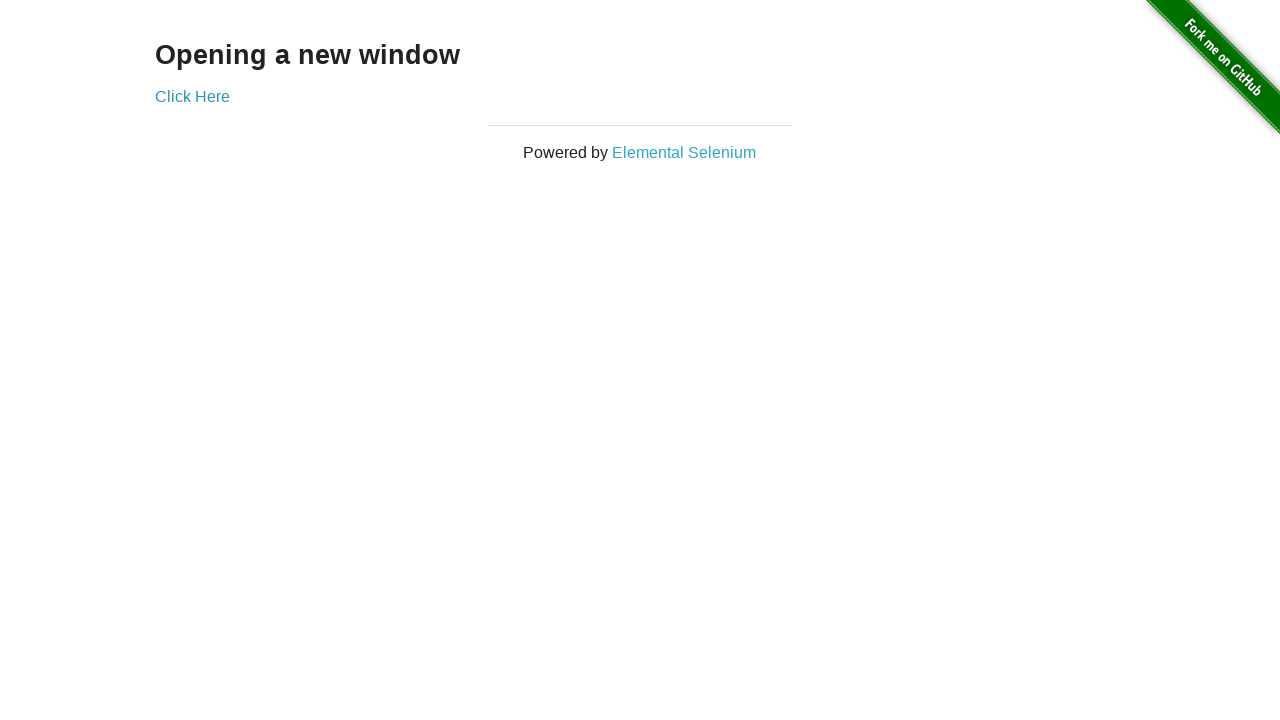

Navigated back on original page using browser back button
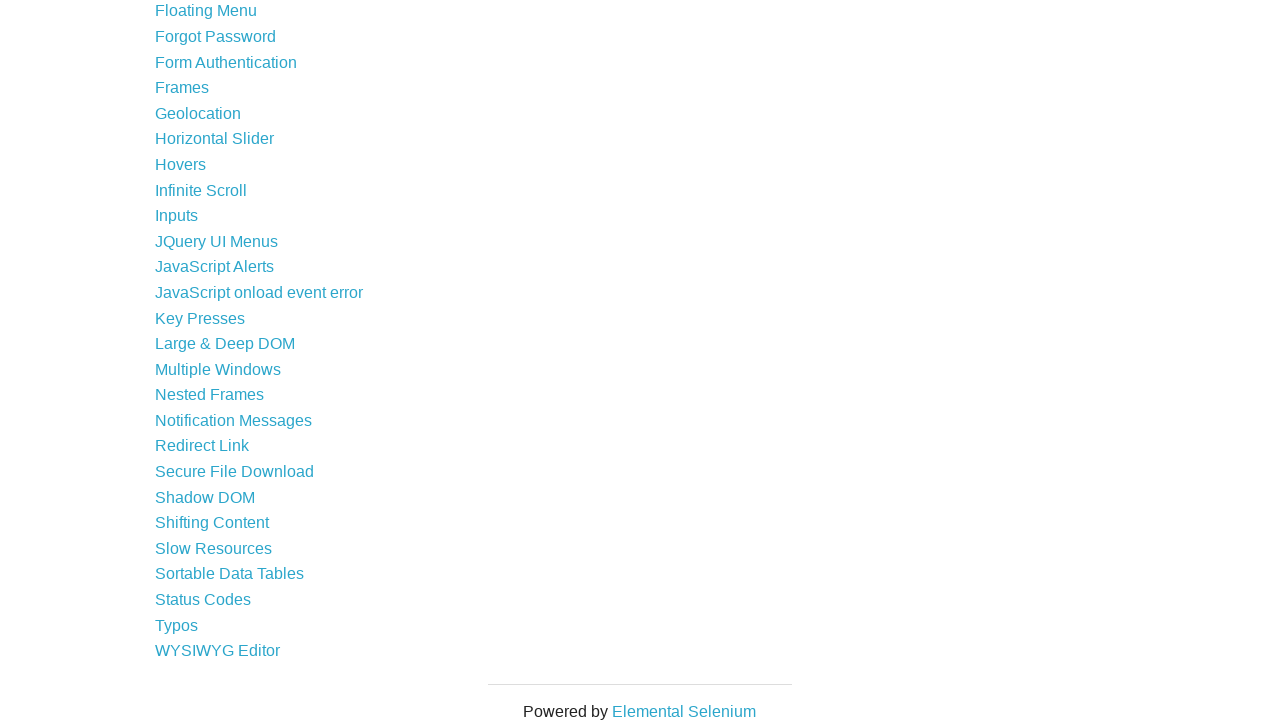

Navigated forward on original page using browser forward button
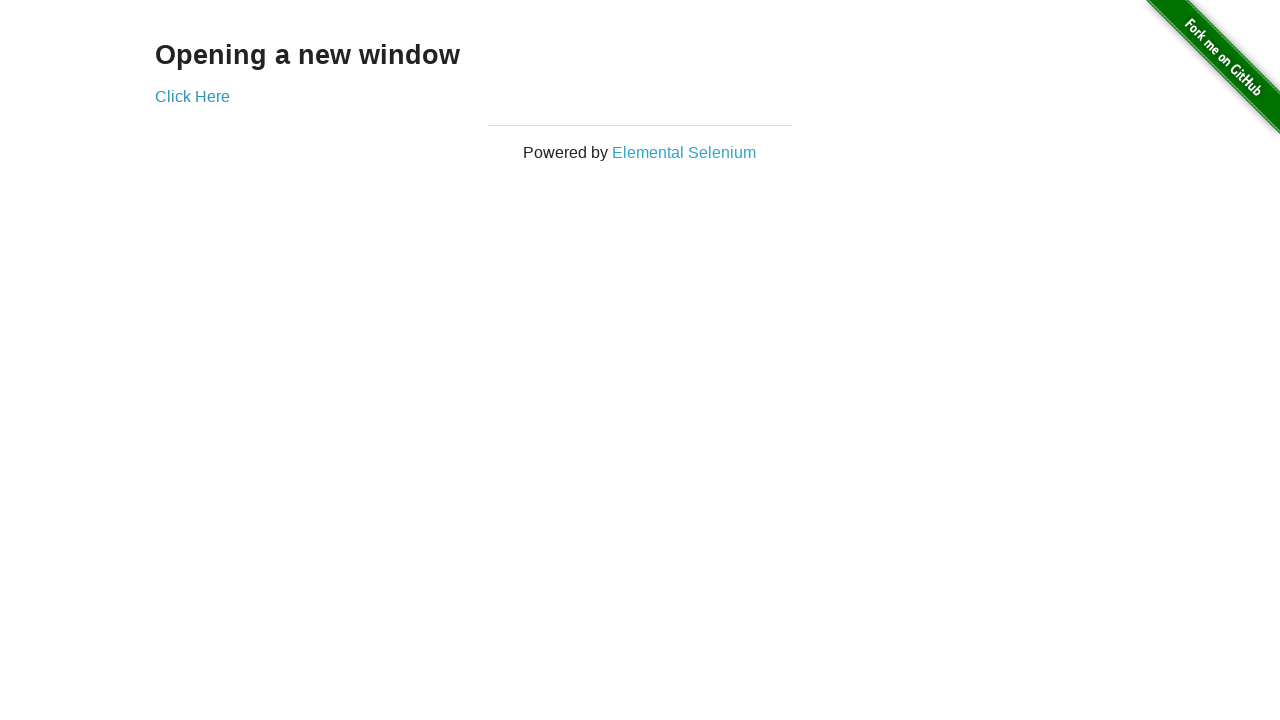

Waited for h3 heading to load on original page
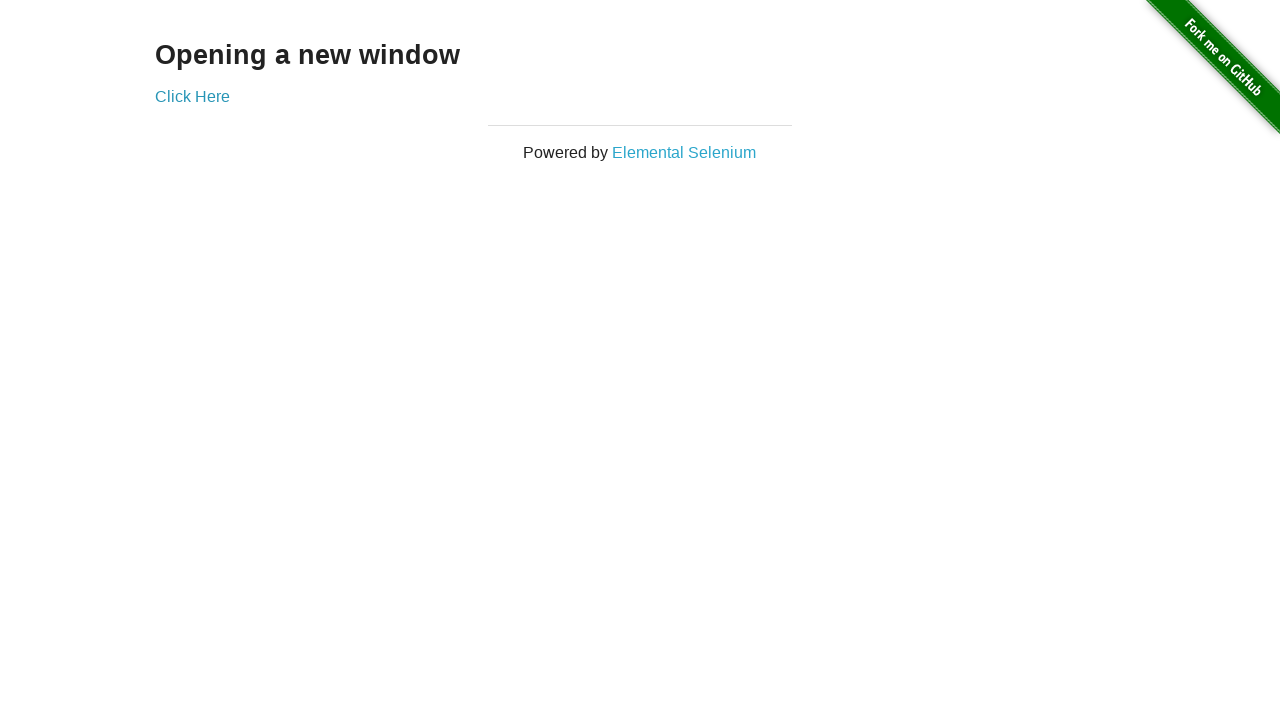

Retrieved heading text from original page: 'Opening a new window'
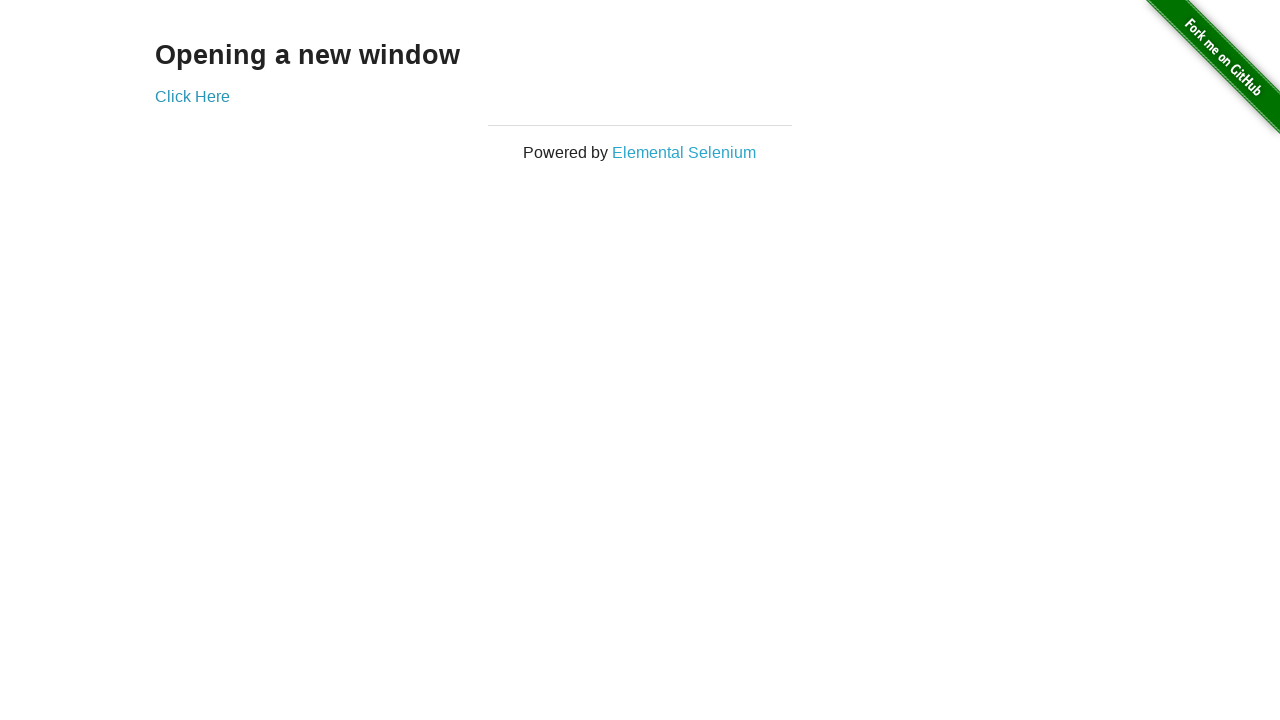

Waited for new window page to fully load
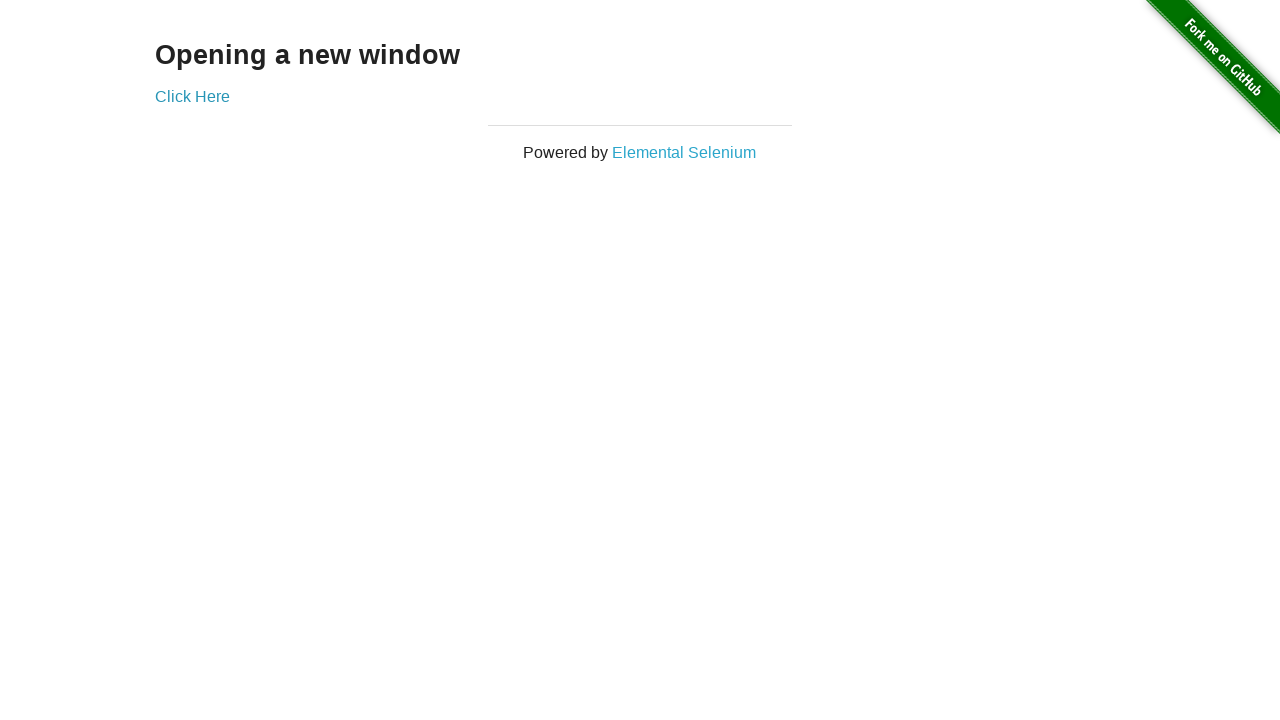

Waited for h3 heading to load on new window page
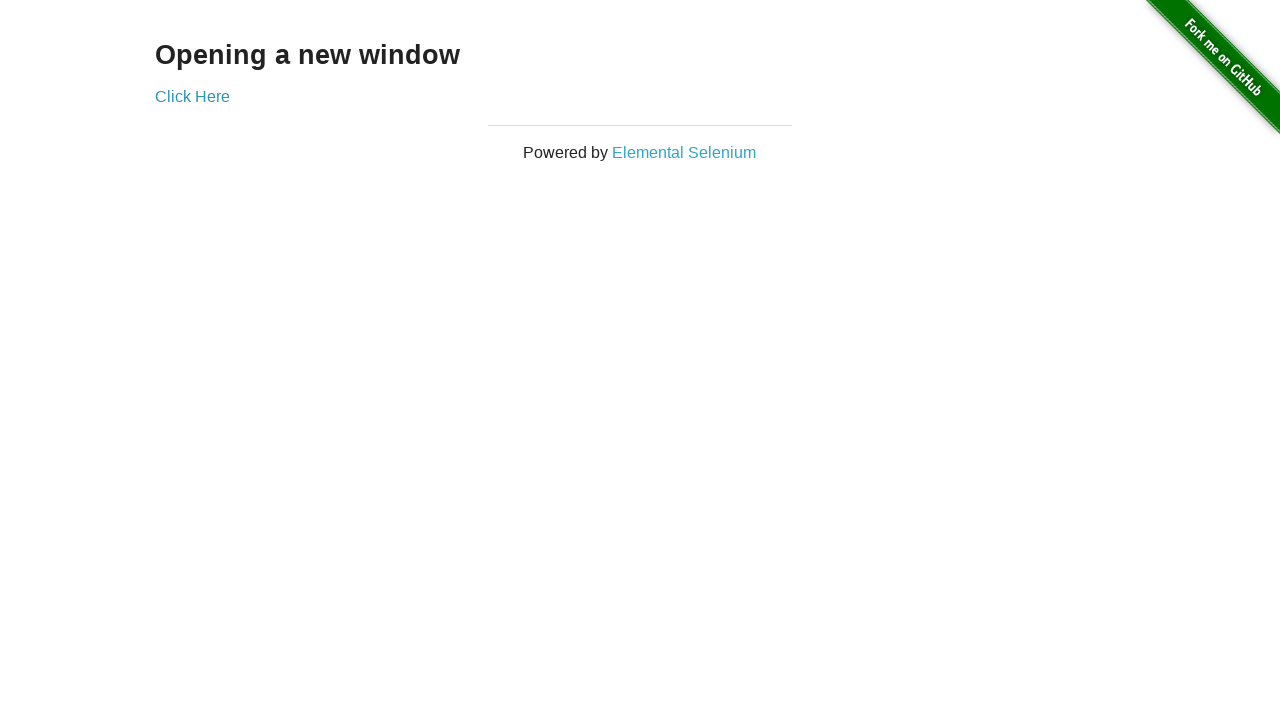

Retrieved heading text from new window page: 'New Window'
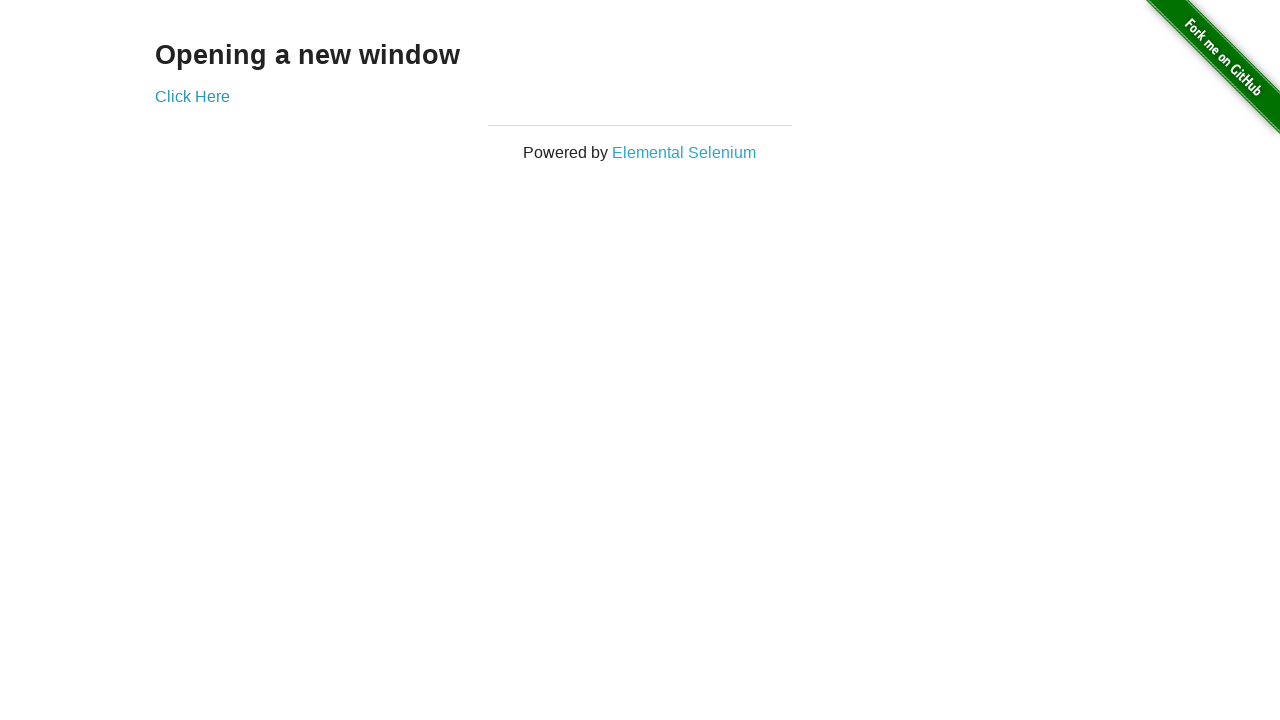

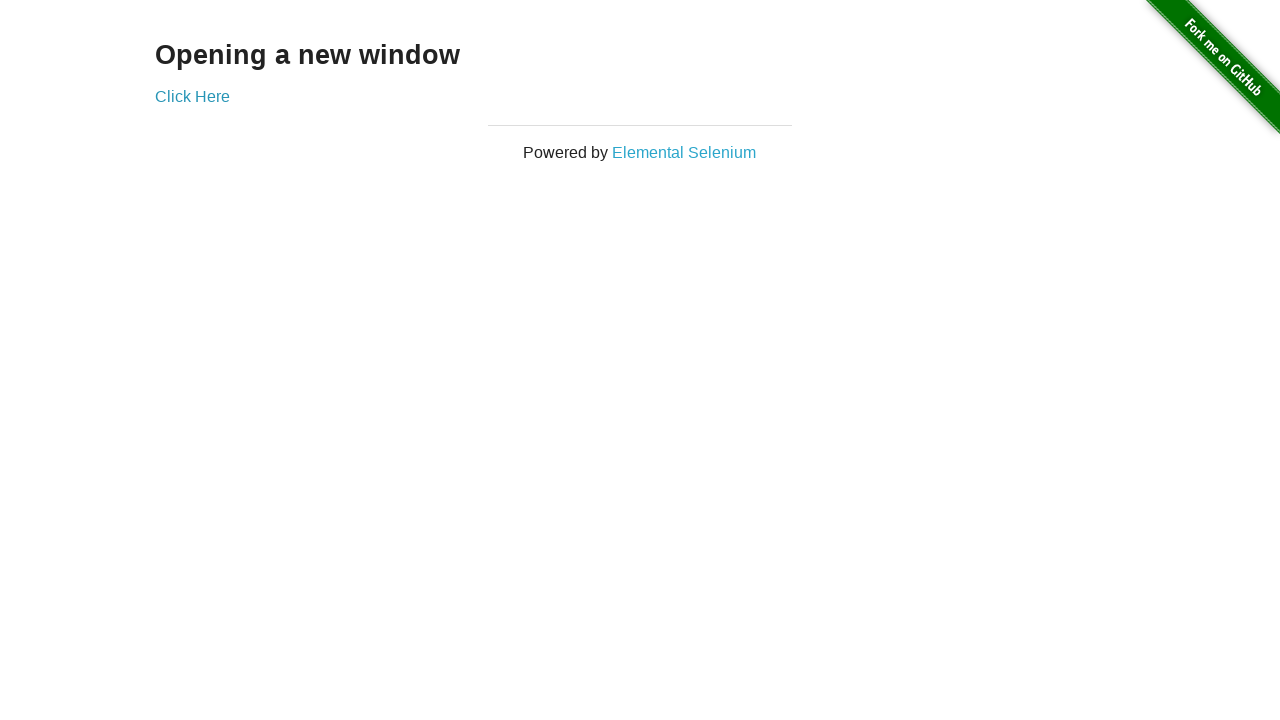